Tests API call links by clicking on links that trigger different HTTP status responses (Created, No Content, Moved, Bad Request, Unauthorized, Forbidden, Not Found) and verifying the response status messages.

Starting URL: https://demoqa.com/links

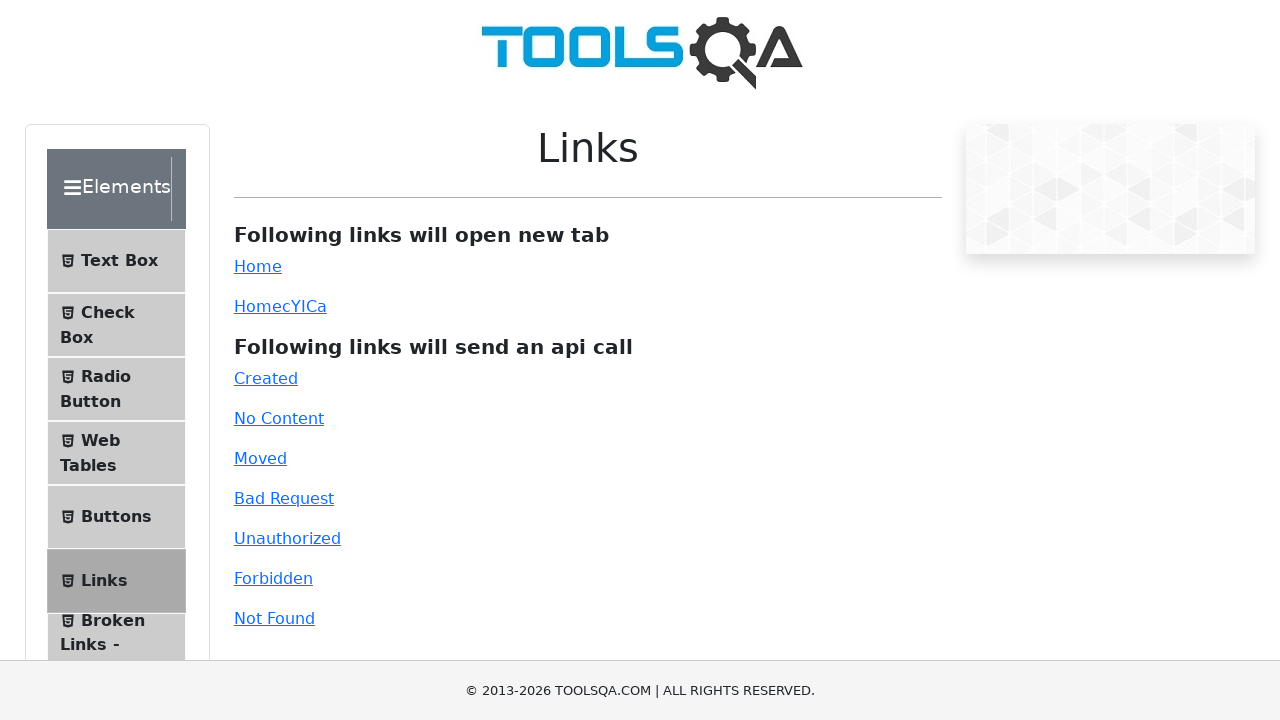

Waited for links to load in linkWrapper
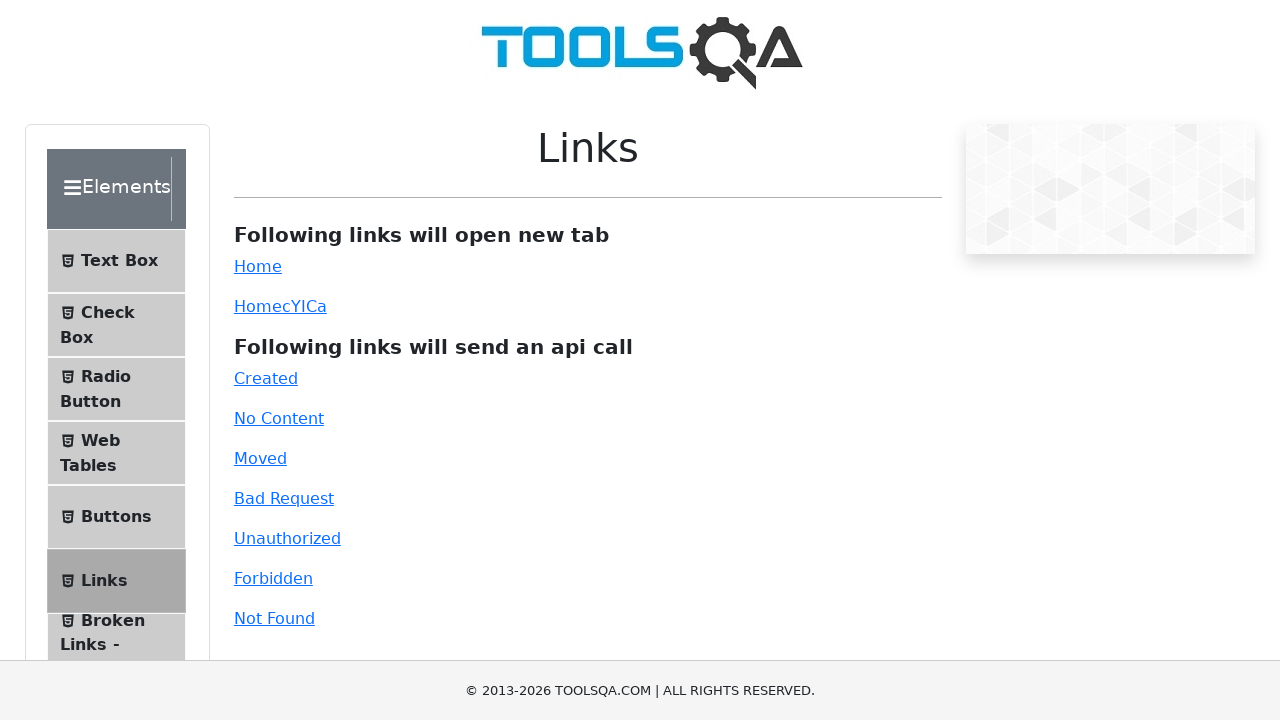

Clicked on Created link at (266, 378) on #created
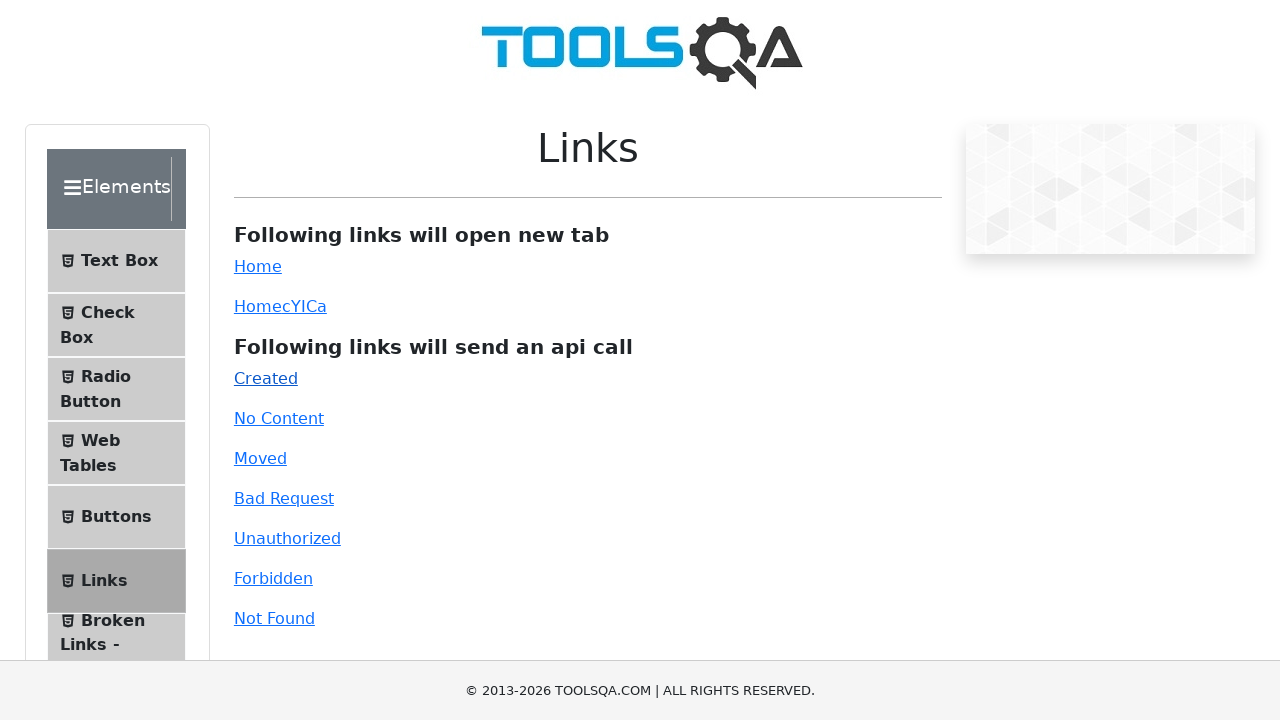

Response message displayed for Created link
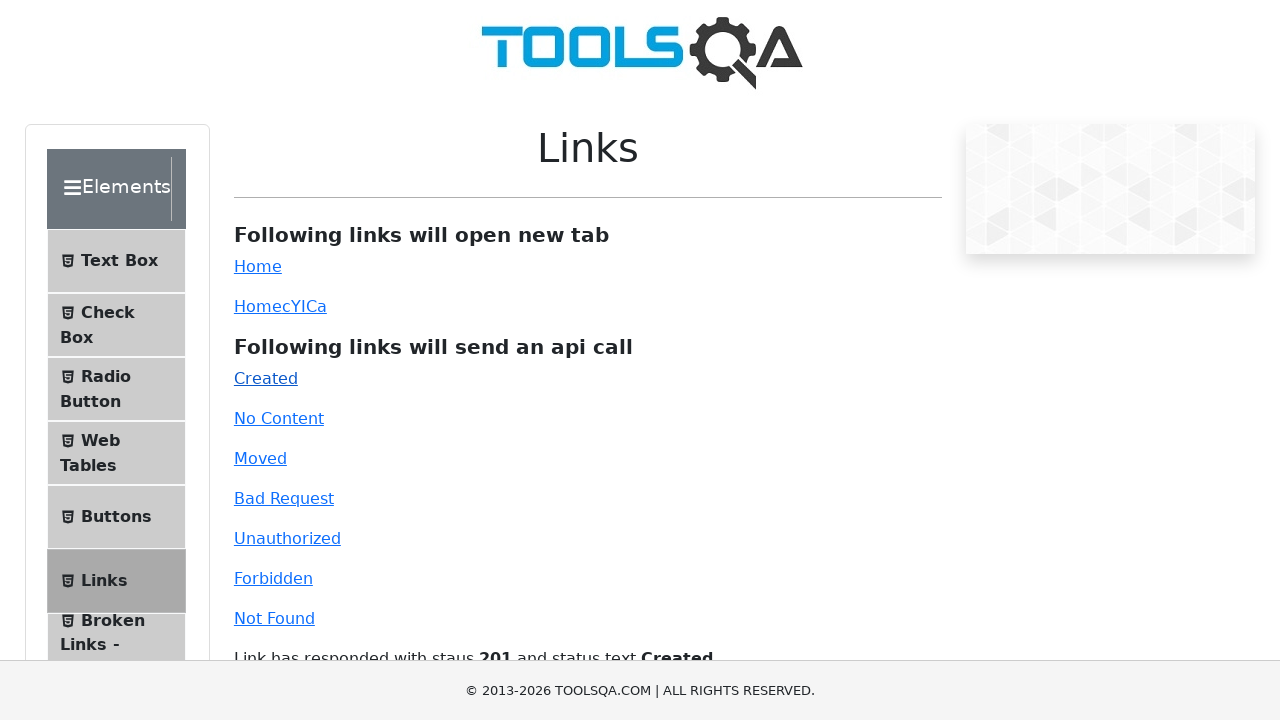

Clicked on No Content link at (279, 418) on #no-content
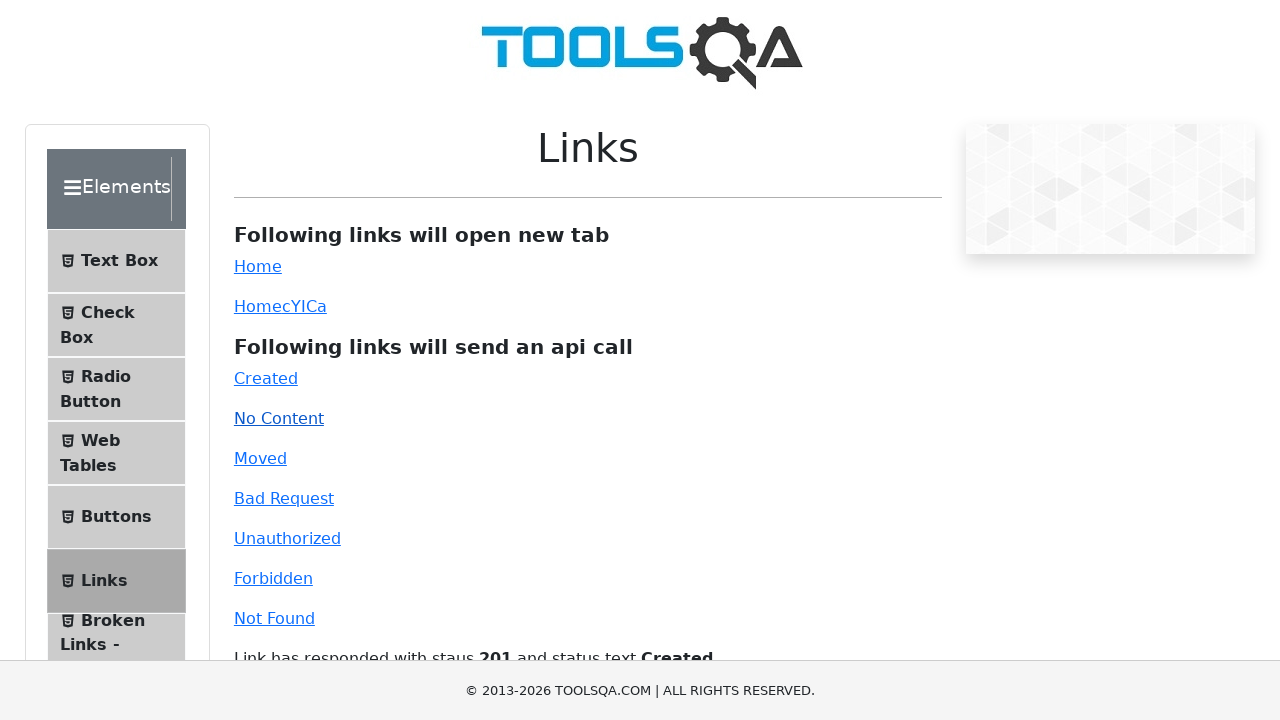

Response message displayed for No Content link
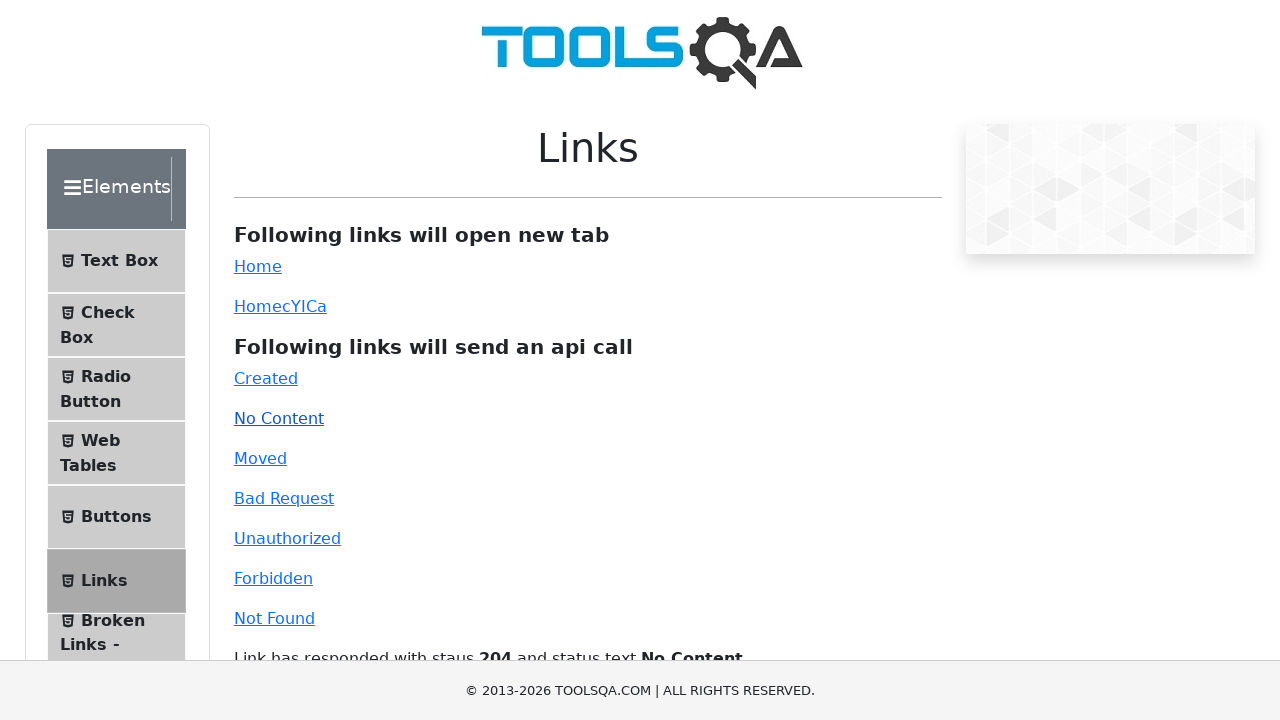

Clicked on Moved link at (260, 458) on #moved
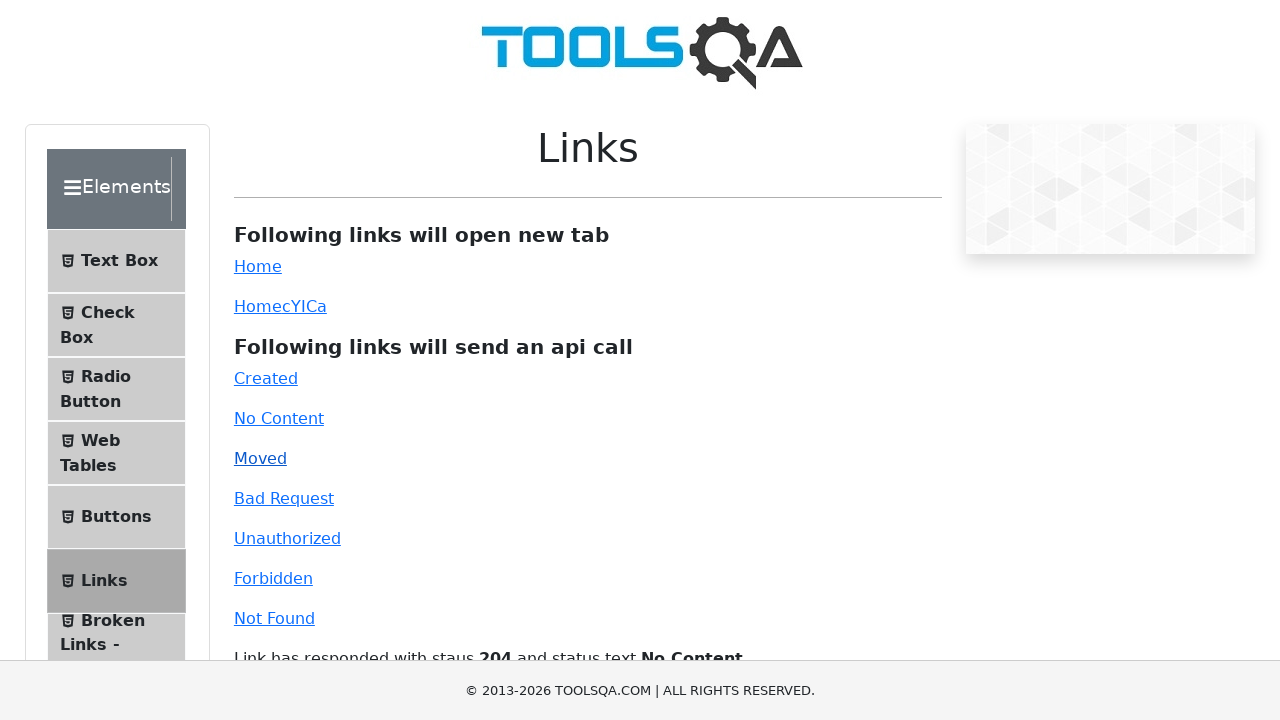

Response message displayed for Moved link
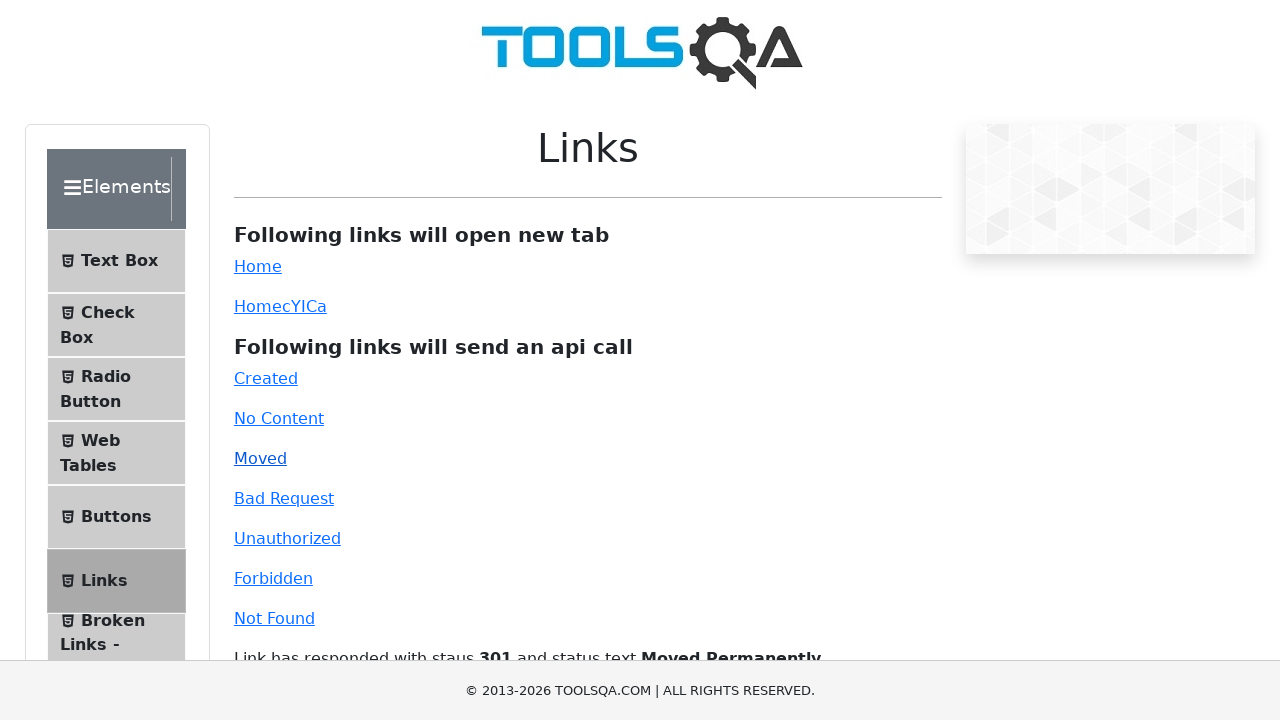

Clicked on Bad Request link at (284, 498) on #bad-request
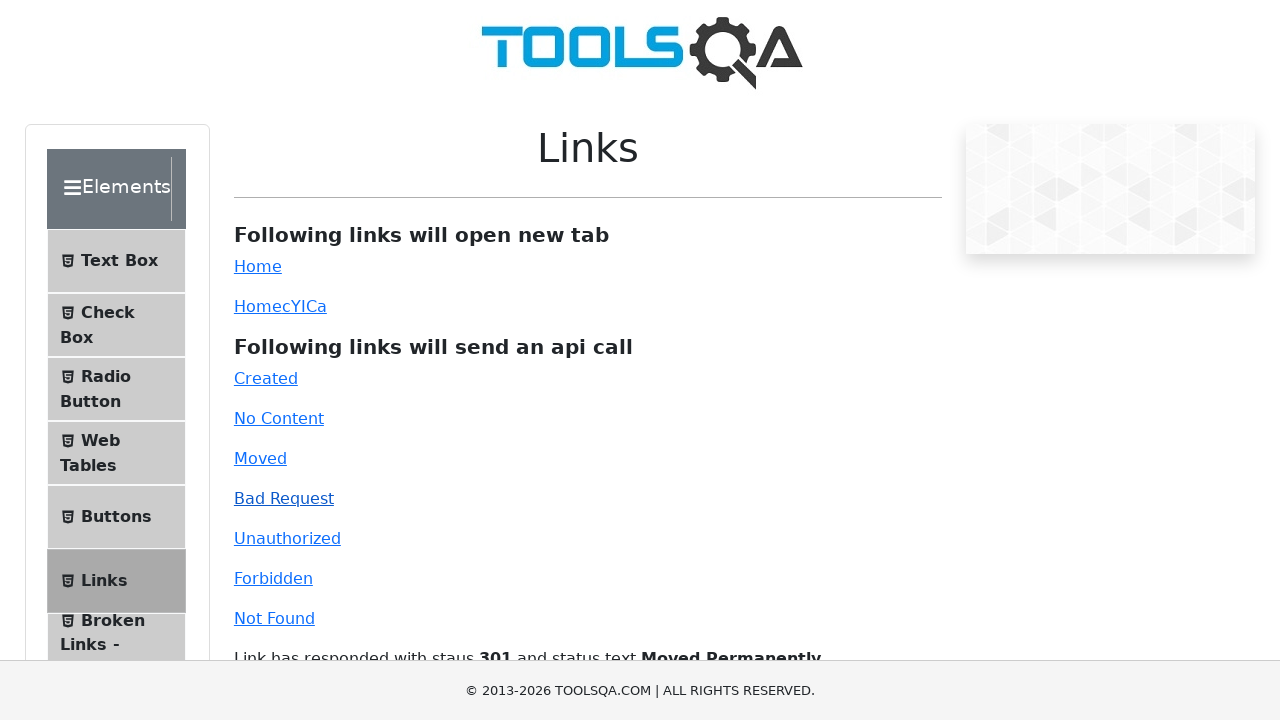

Response message displayed for Bad Request link
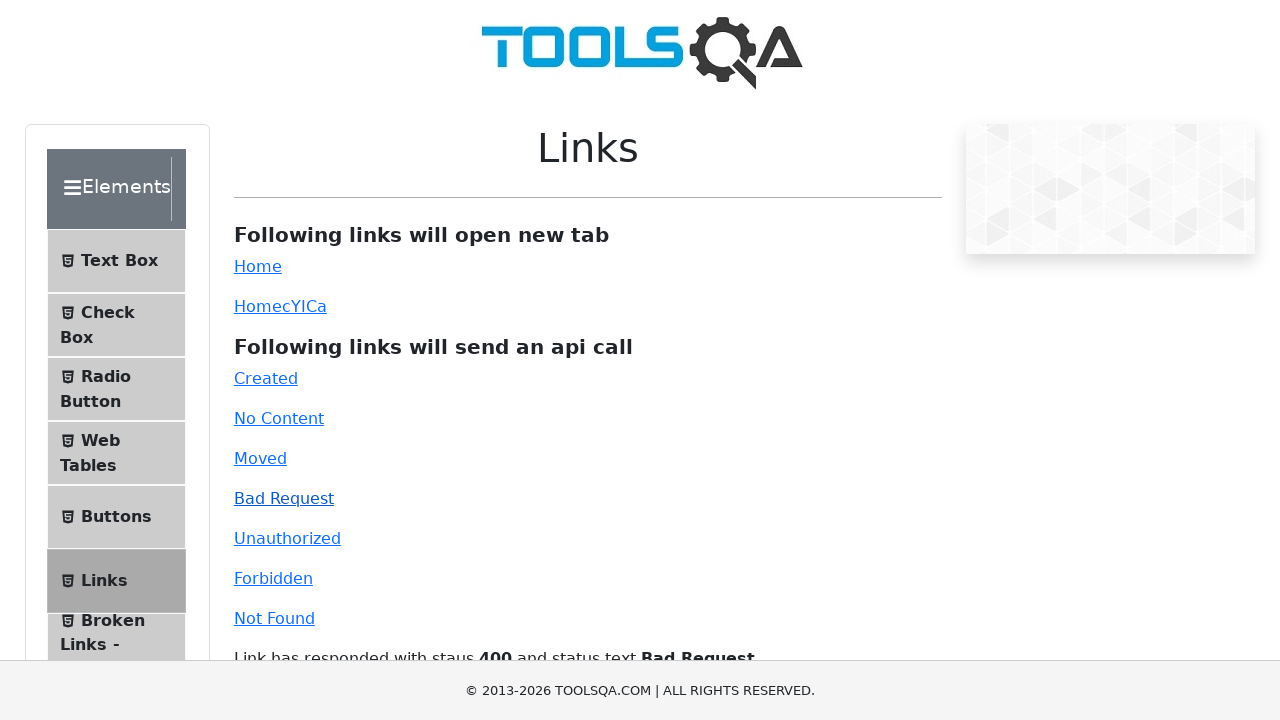

Clicked on Unauthorized link at (287, 538) on #unauthorized
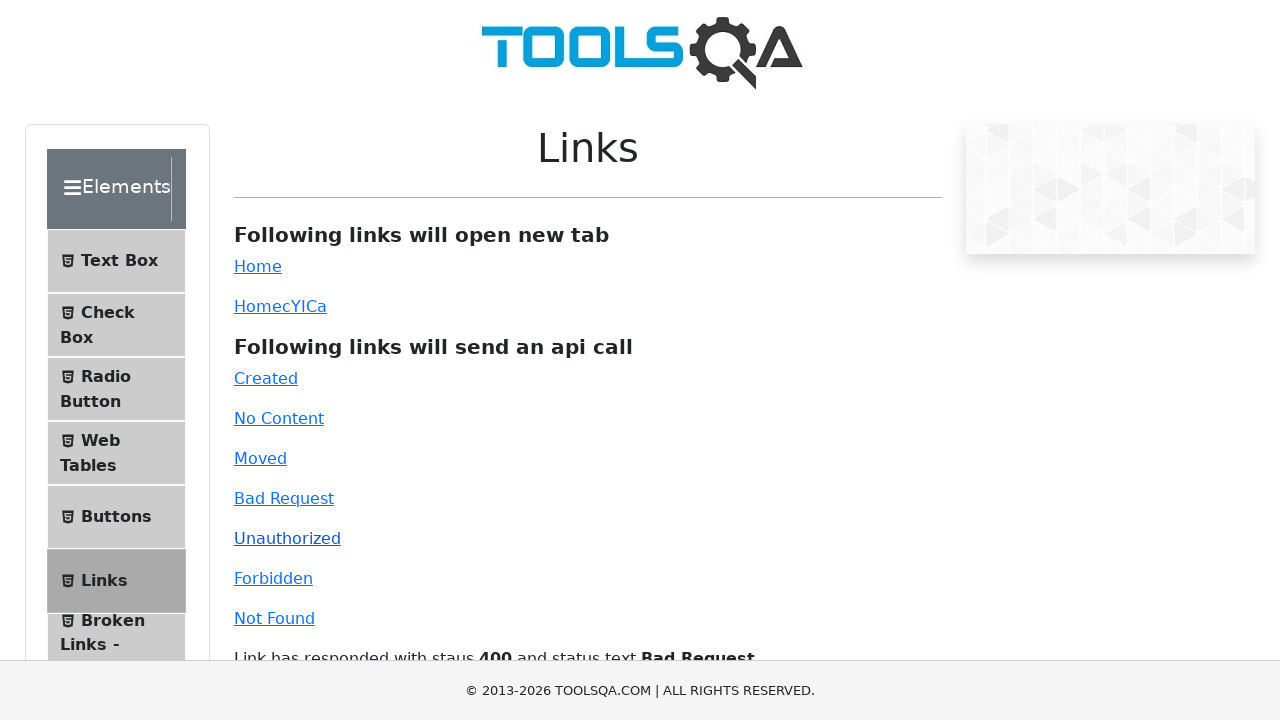

Response message displayed for Unauthorized link
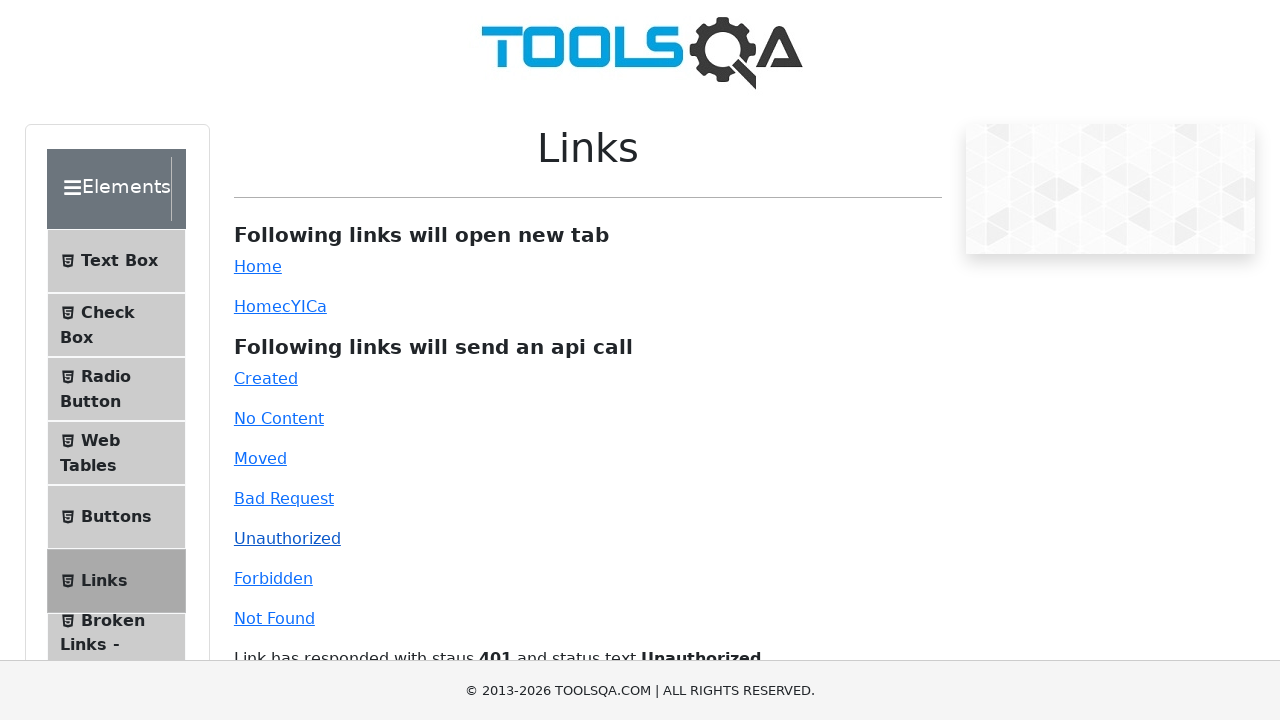

Clicked on Forbidden link at (273, 578) on #forbidden
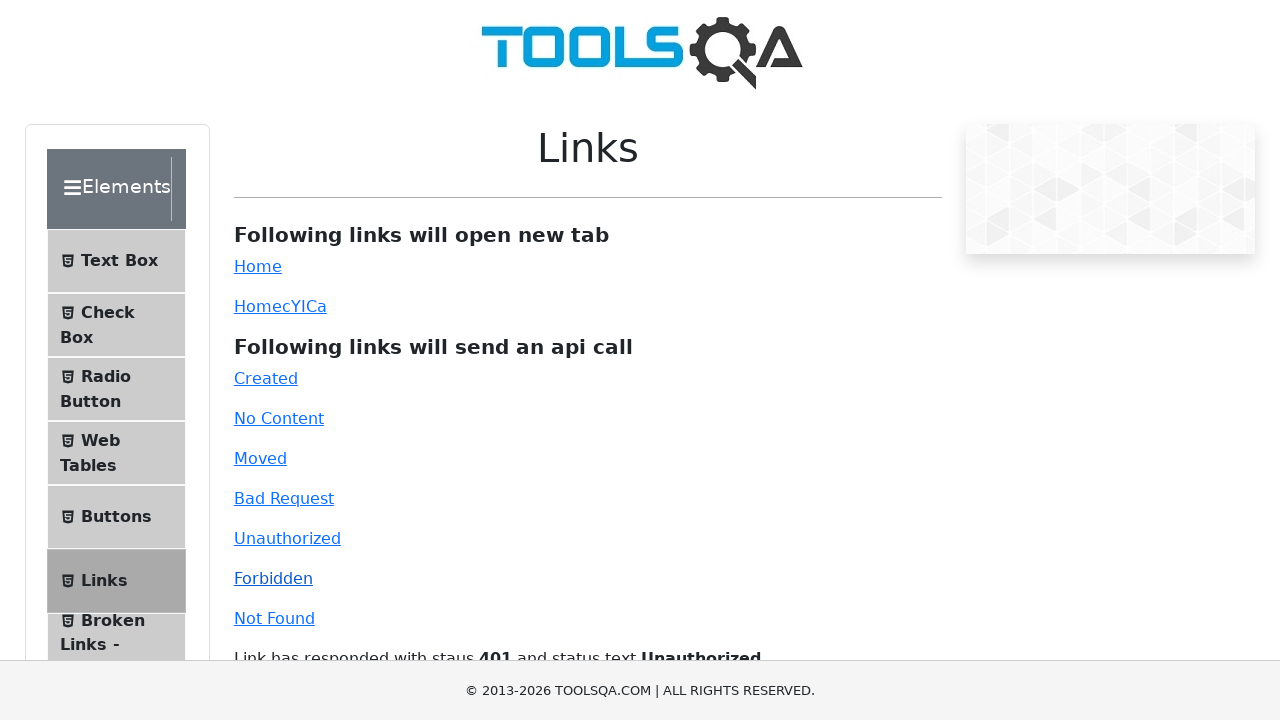

Response message displayed for Forbidden link
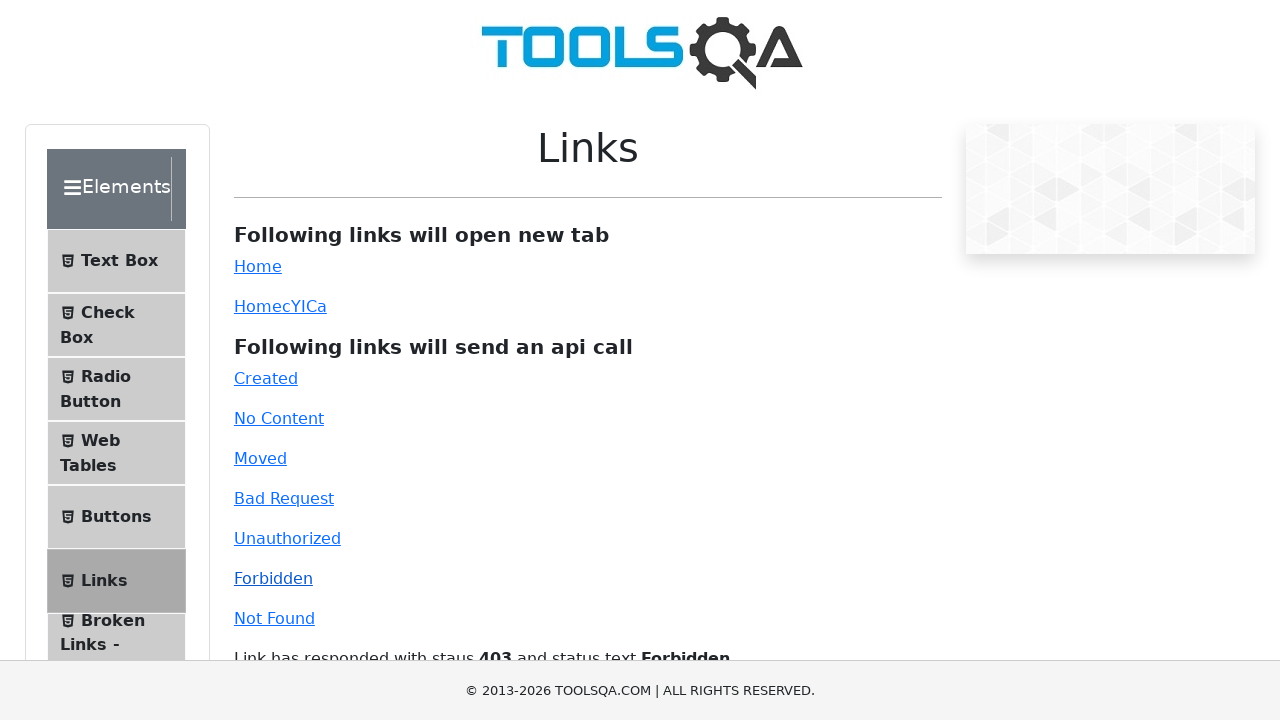

Clicked on Not Found link at (274, 618) on #invalid-url
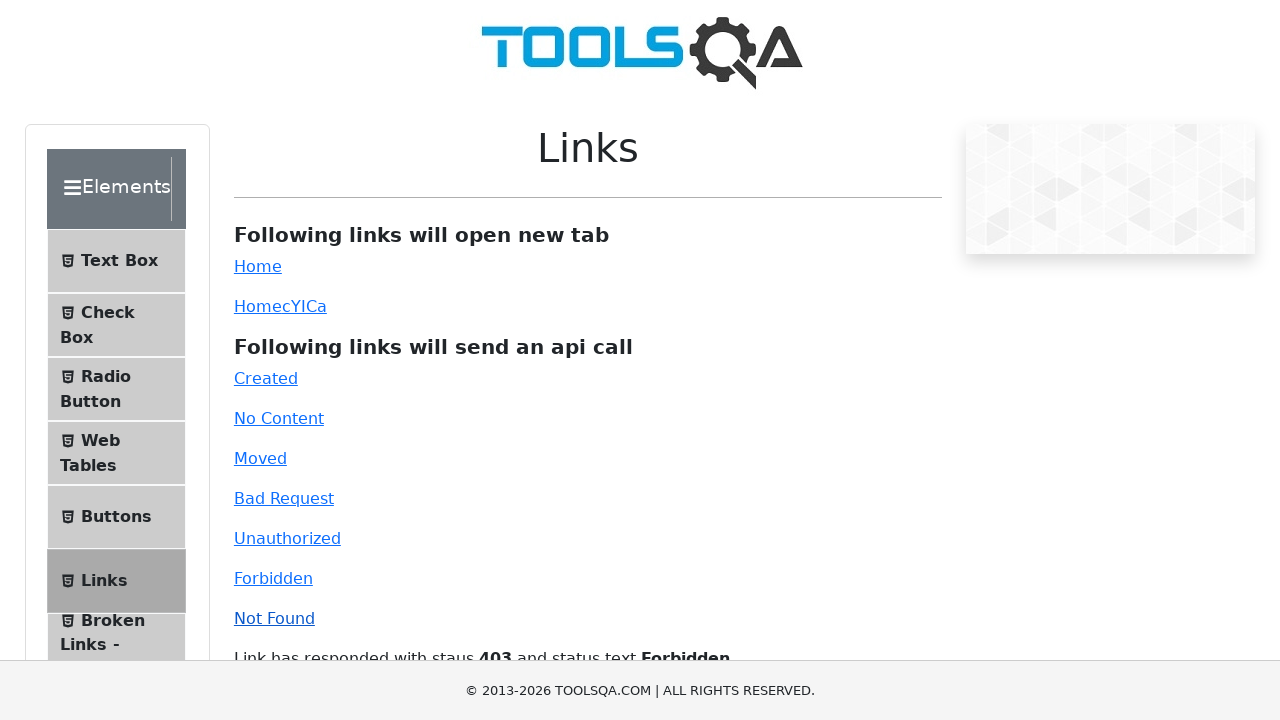

Response message displayed for Not Found link
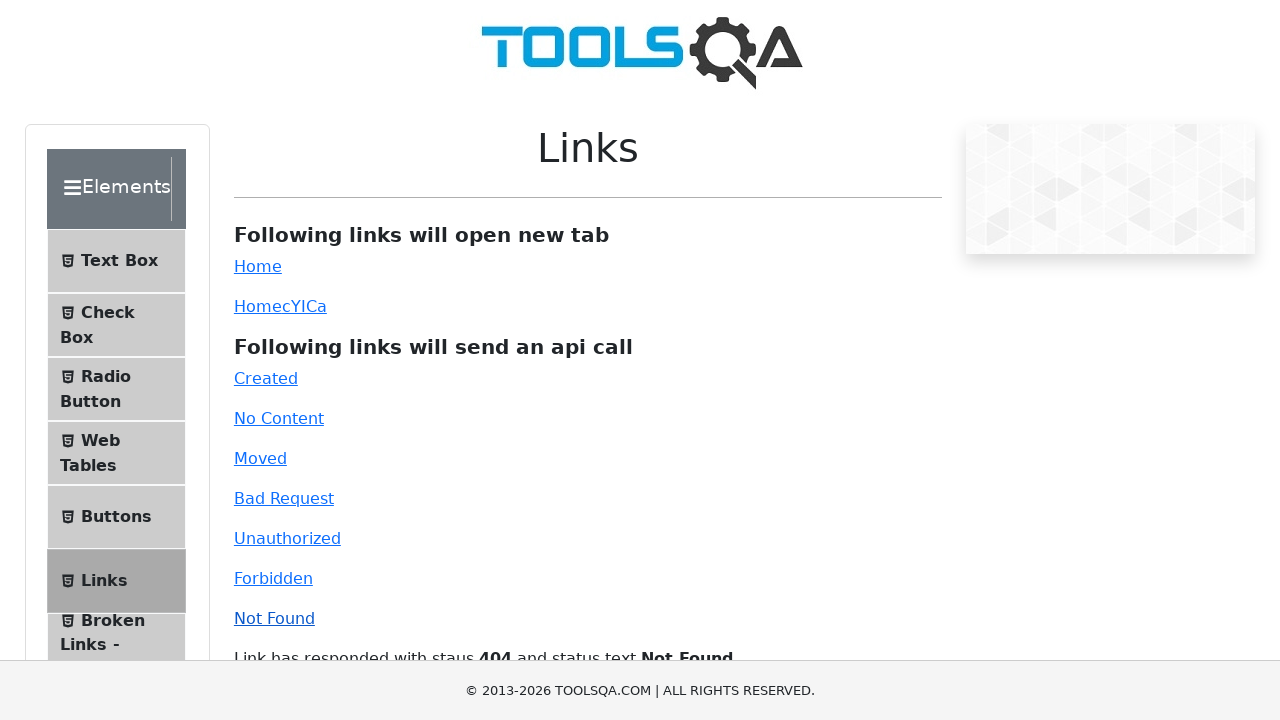

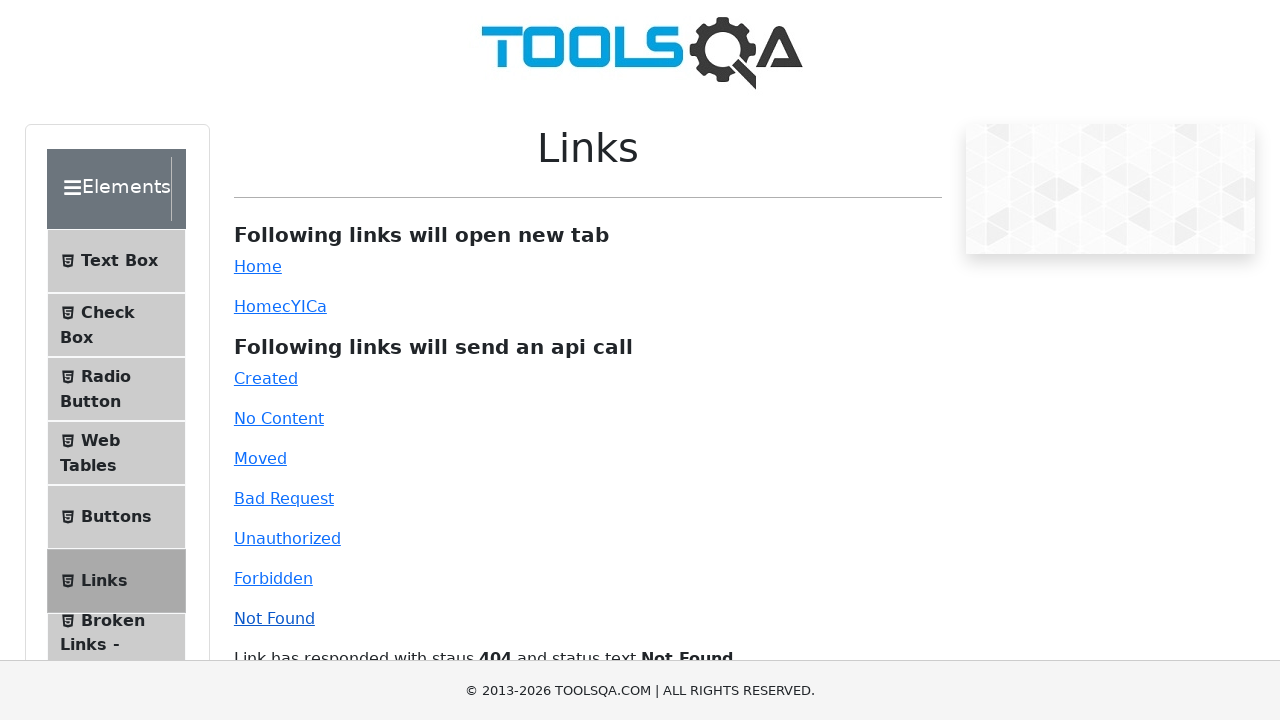